Tests checkbox functionality on a practice page by verifying the checkbox is displayed, clicking it, and verifying it becomes selected.

Starting URL: https://rahulshettyacademy.com/AutomationPractice/

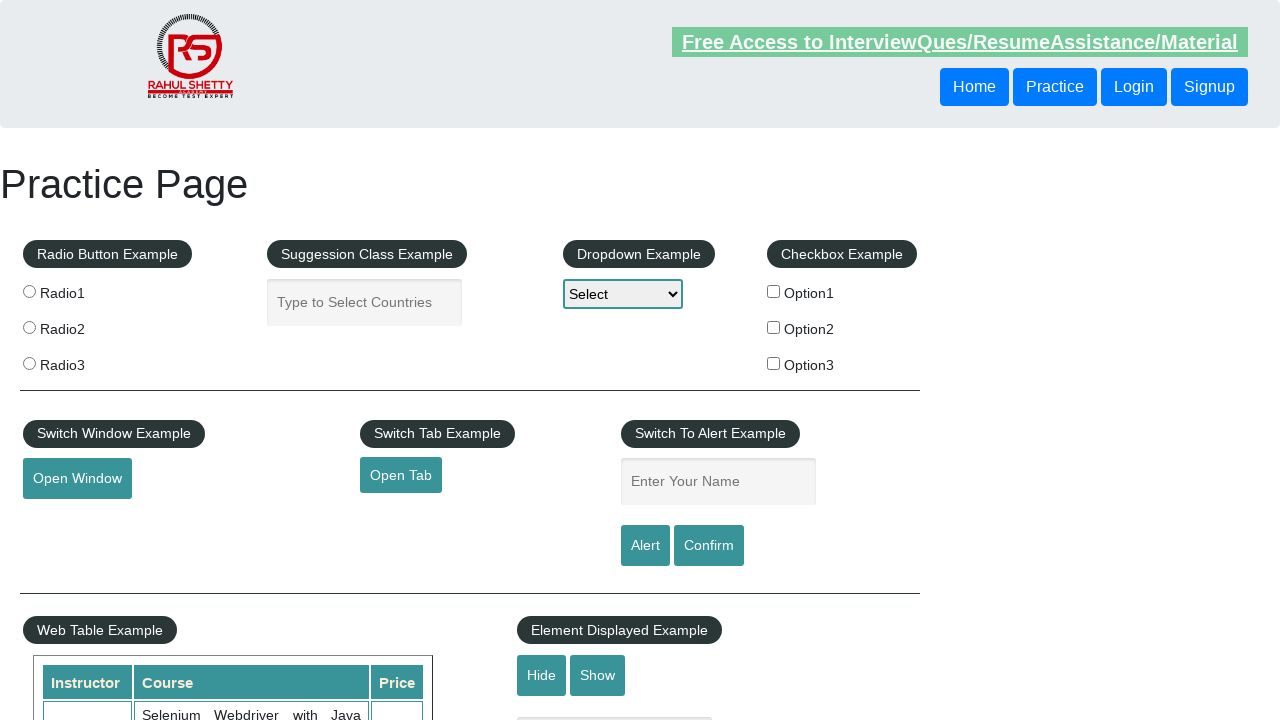

Waited for checkbox #checkBoxOption1 to become visible
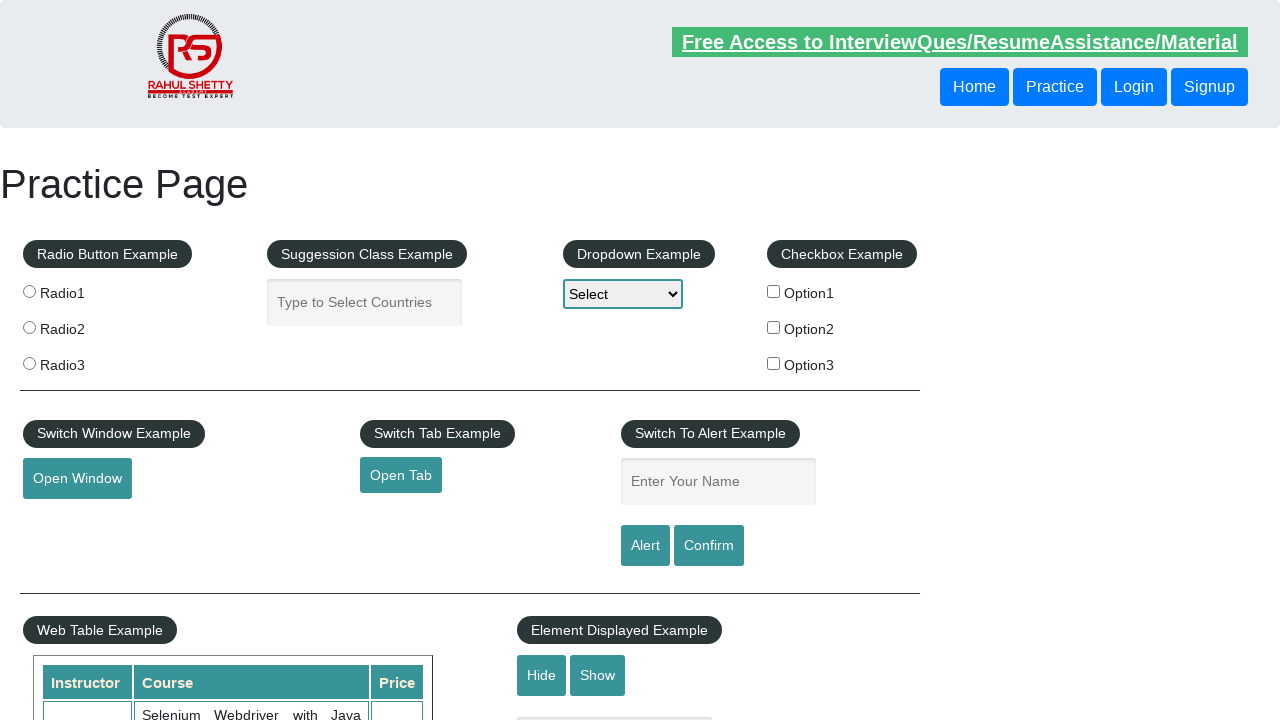

Clicked the checkbox #checkBoxOption1 at (774, 291) on #checkBoxOption1
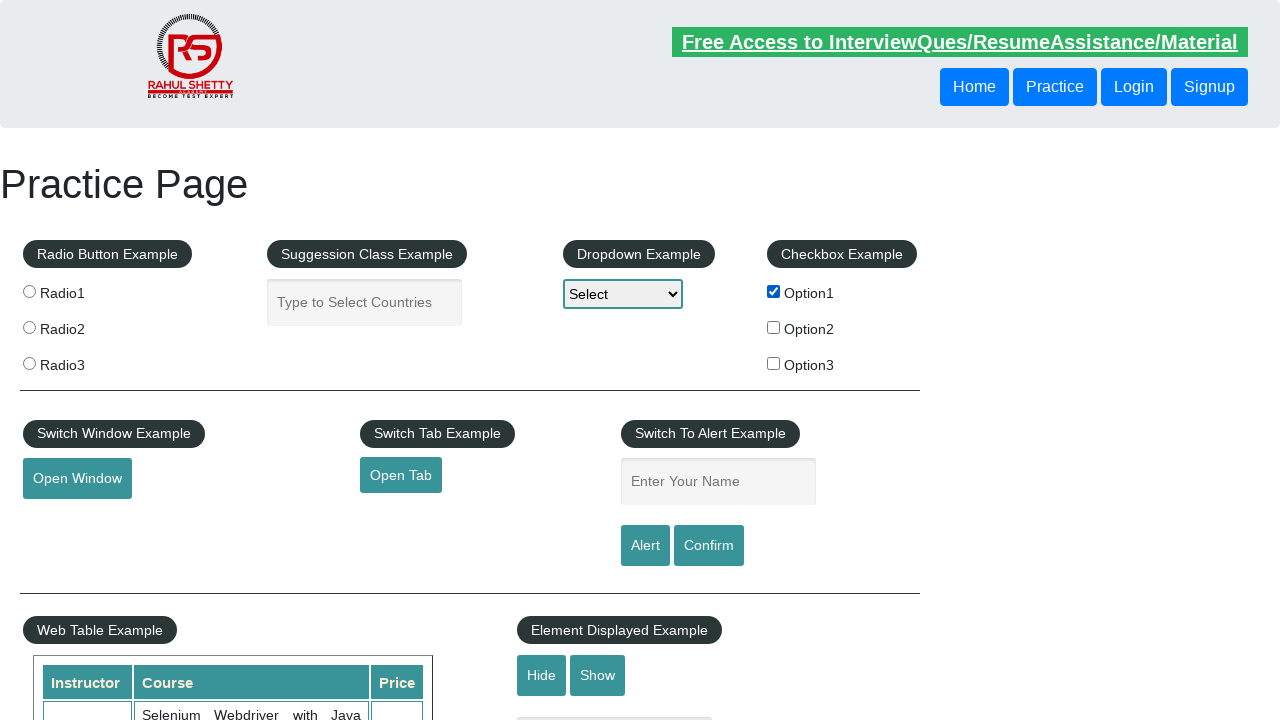

Verified that checkbox #checkBoxOption1 is now selected
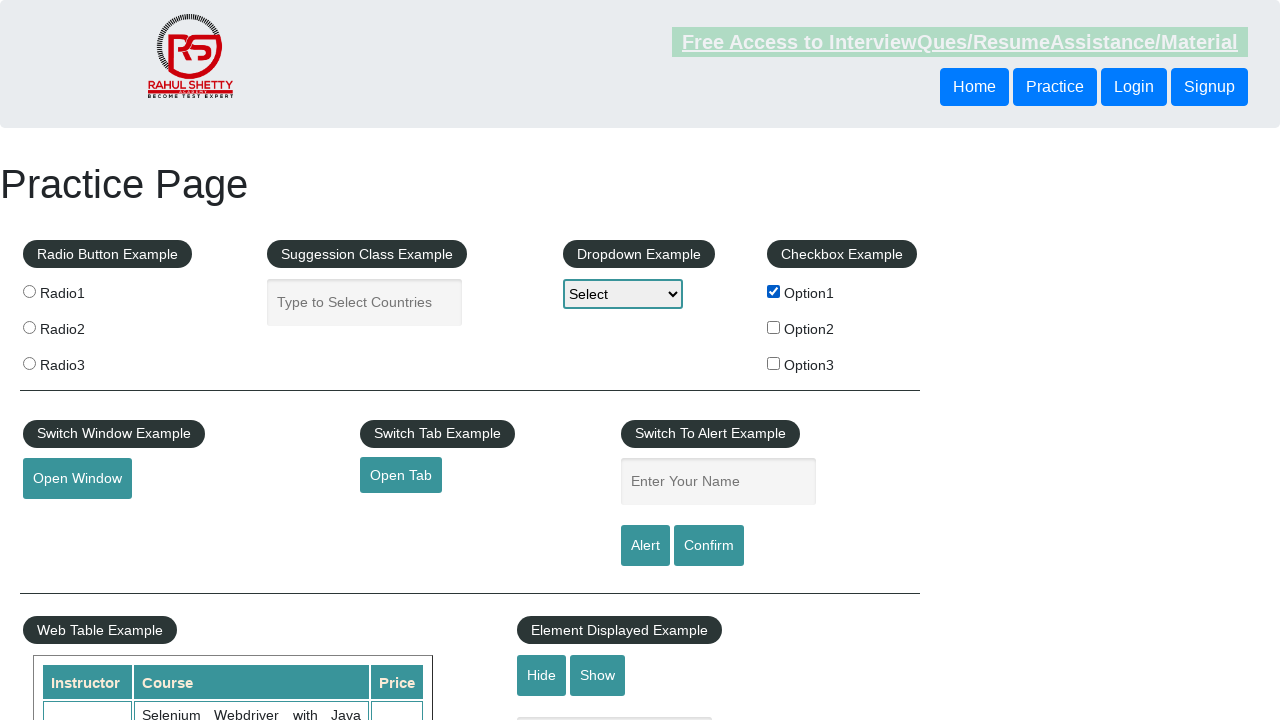

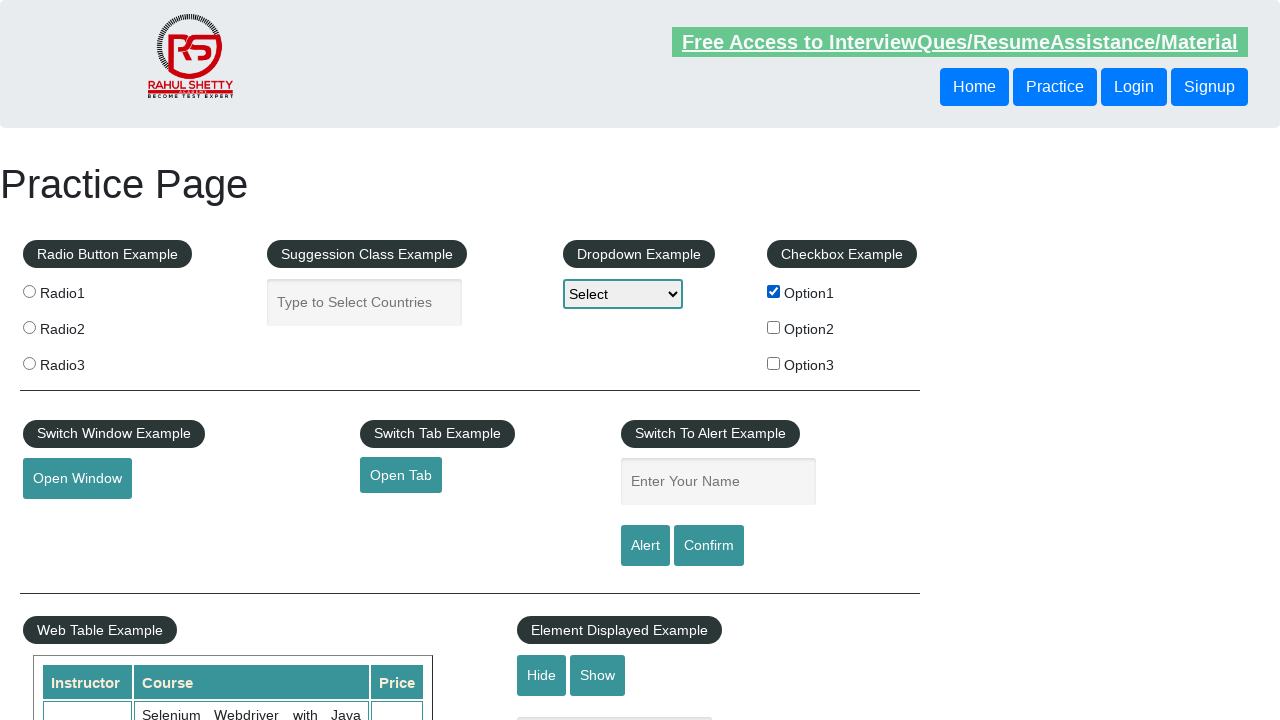